Navigates to a Selenium practice page and maximizes the browser window. This is a basic browser automation test for verifying page load.

Starting URL: https://vctcpune.com/selenium/practice.html

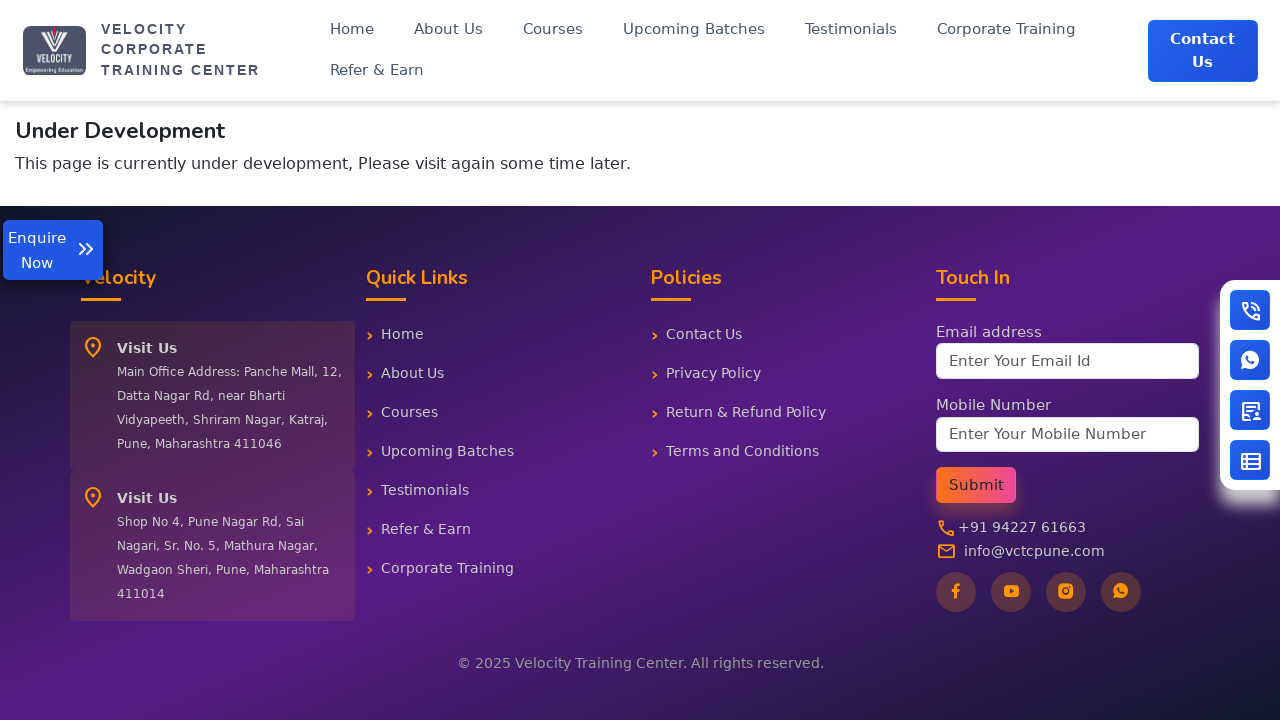

Navigated to Selenium practice page
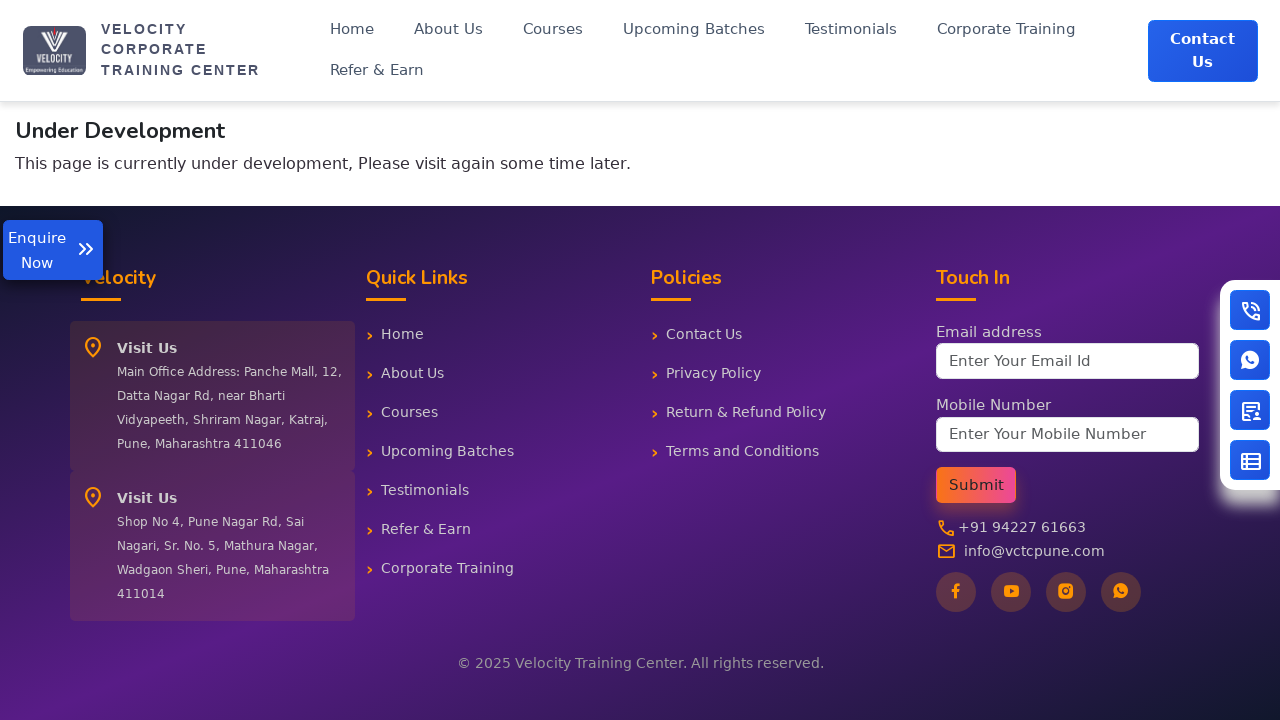

Maximized browser window to 1920x1080
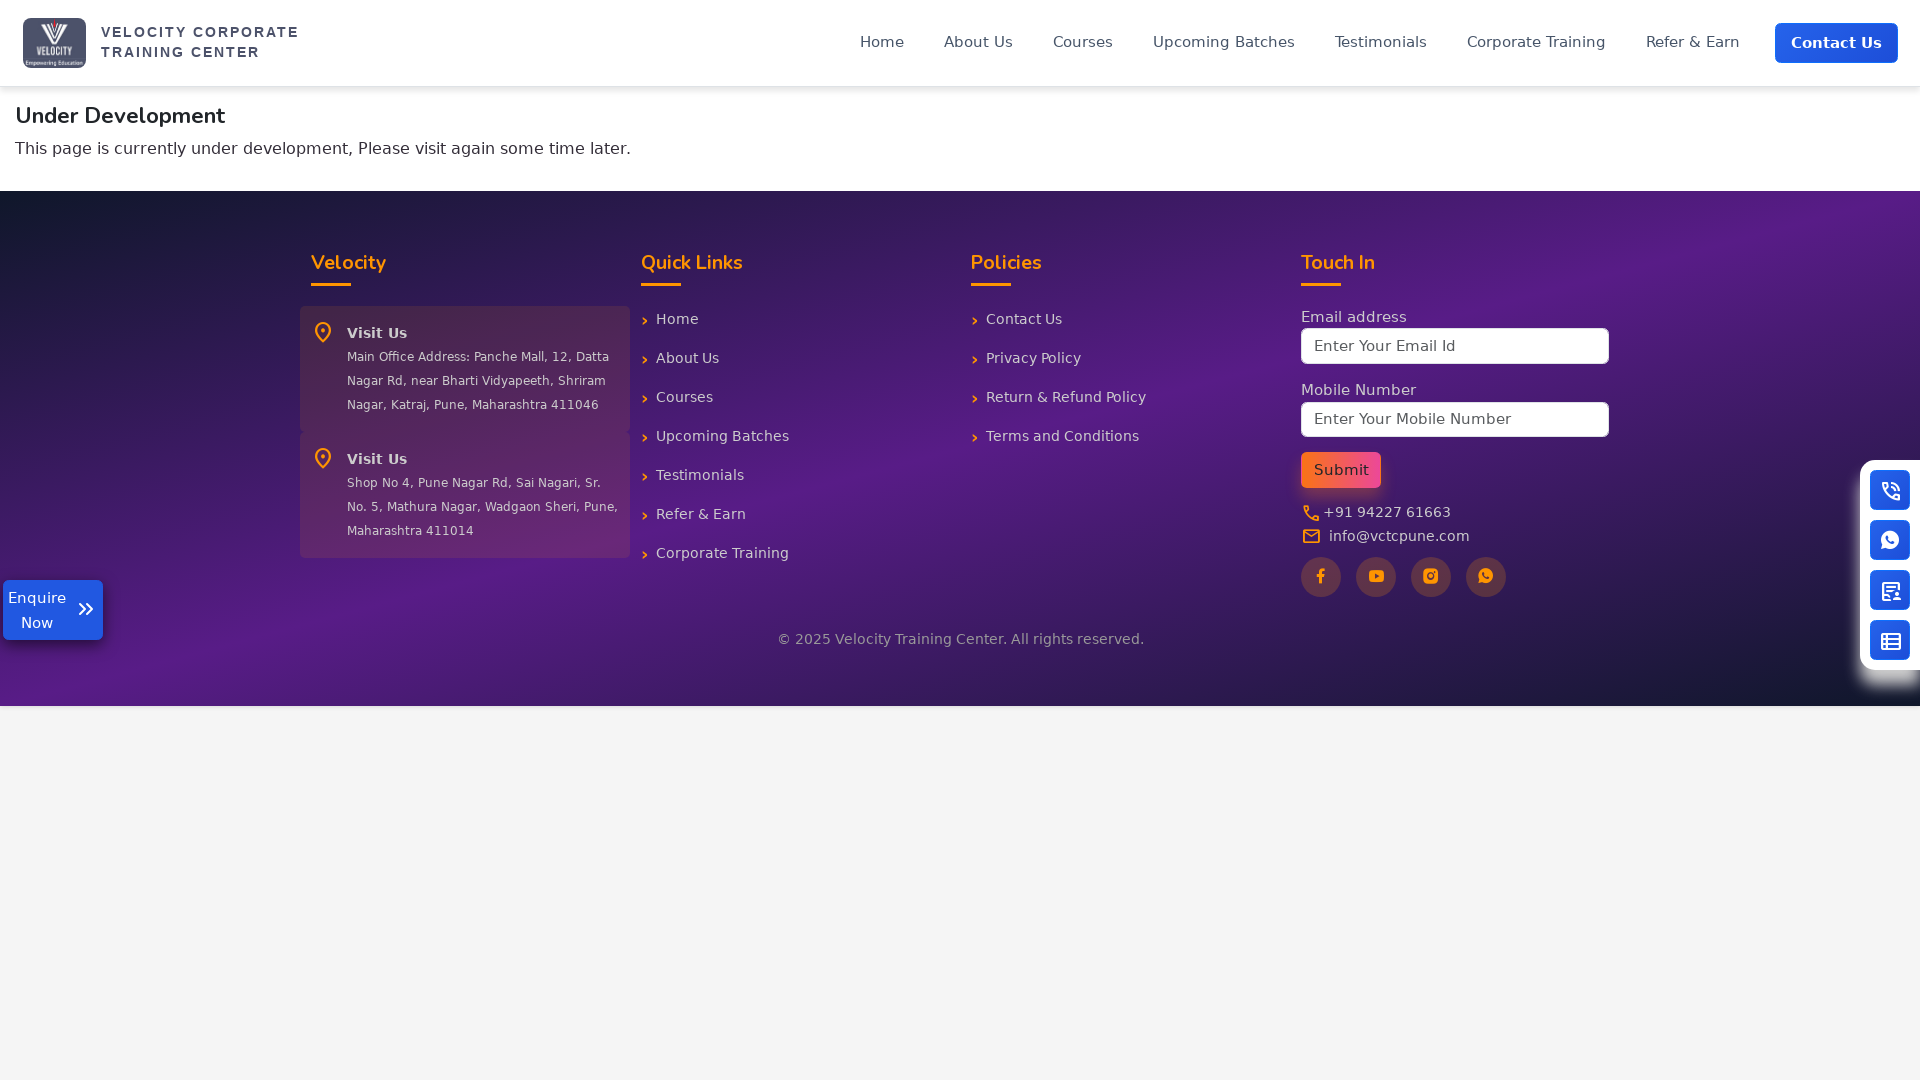

Page fully loaded - DOM content rendered
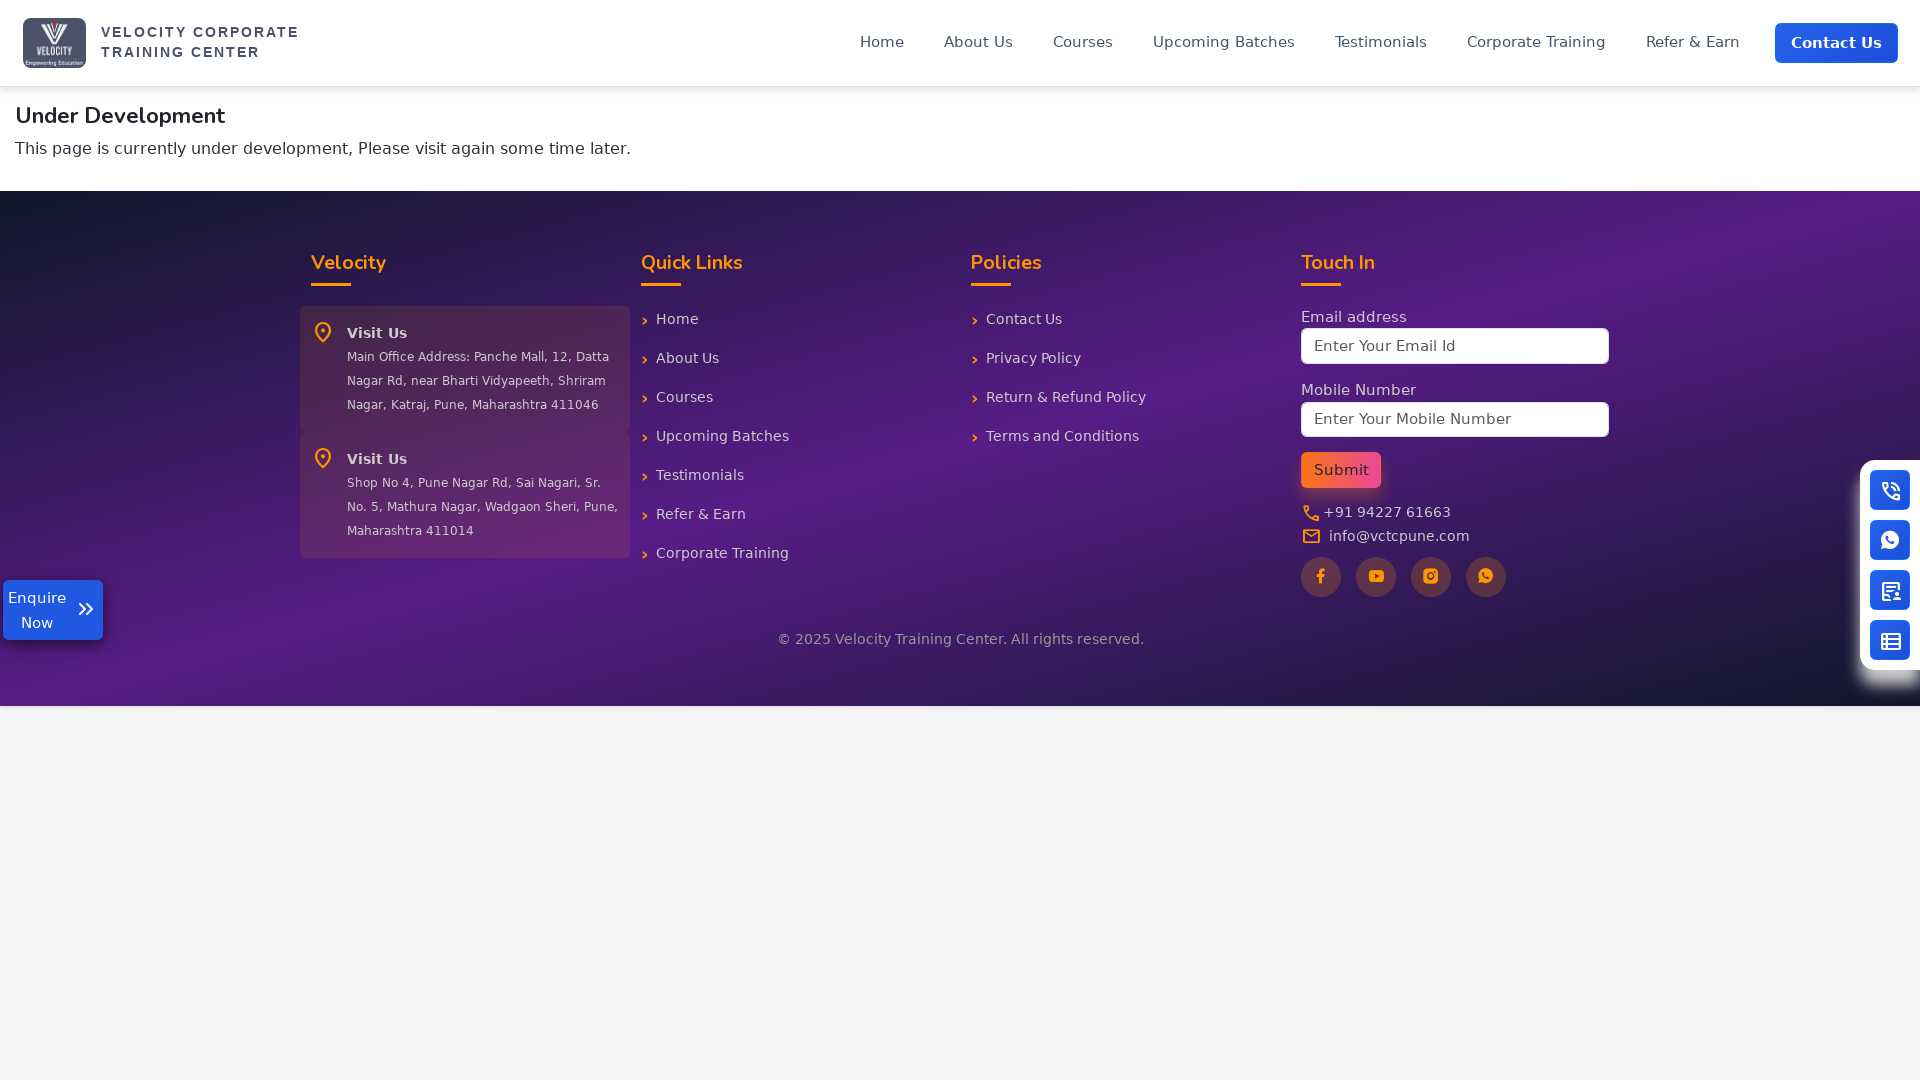

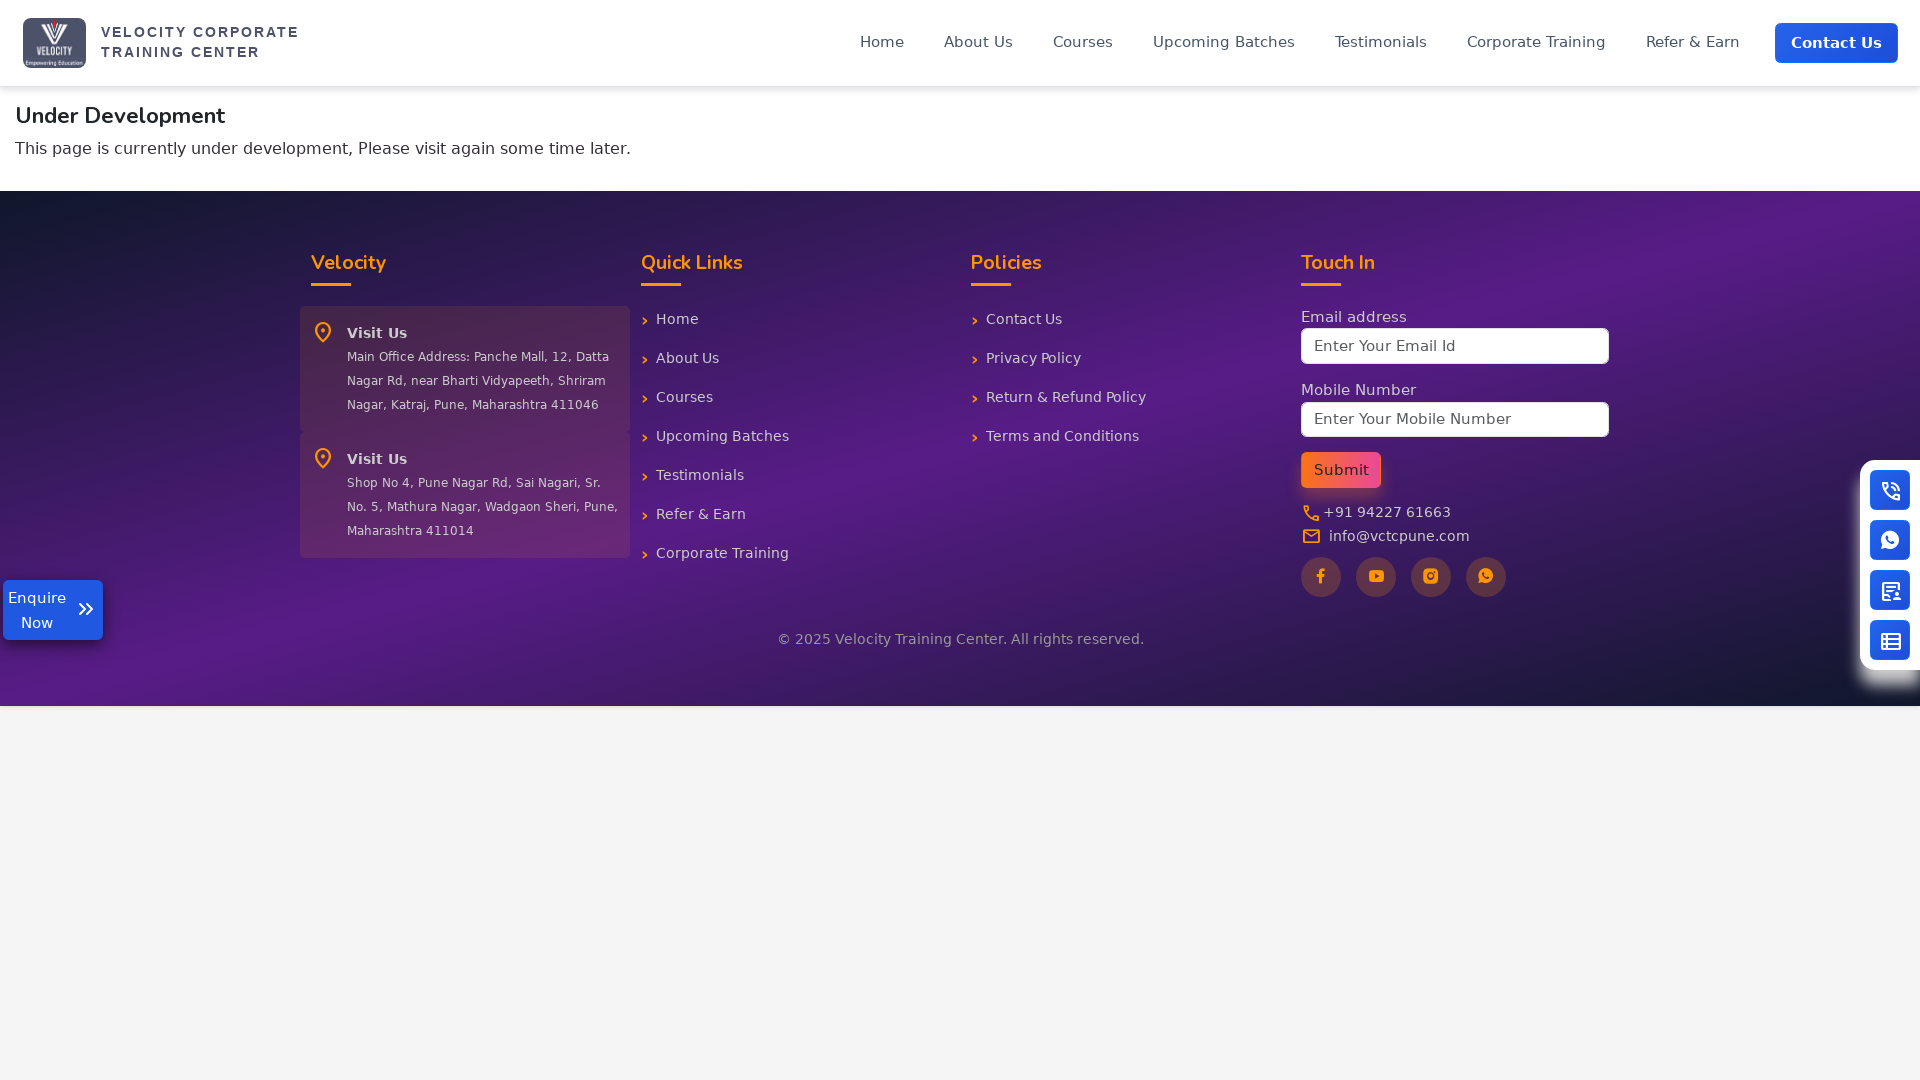